Opens multiple navigation links in new tabs using Ctrl+Enter, then iterates through each tab to get its title before closing it

Starting URL: https://classic.crmpro.com/index.html

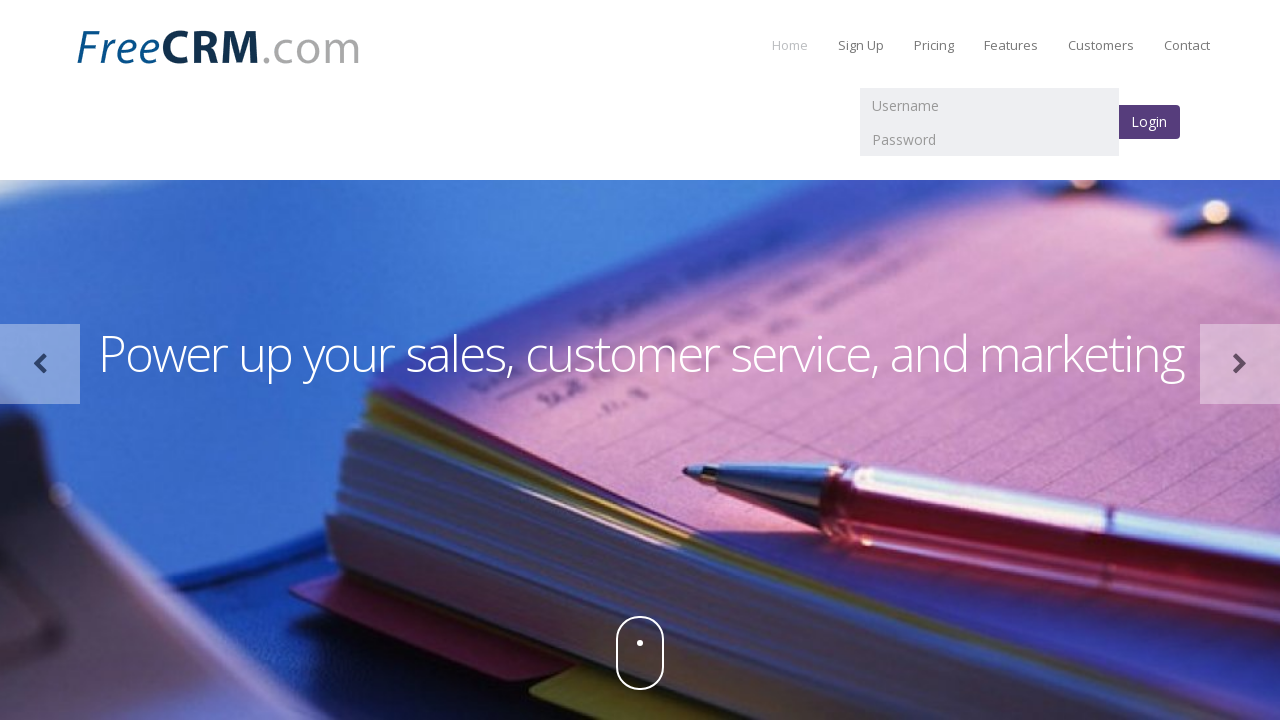

Located all navigation links in navbar
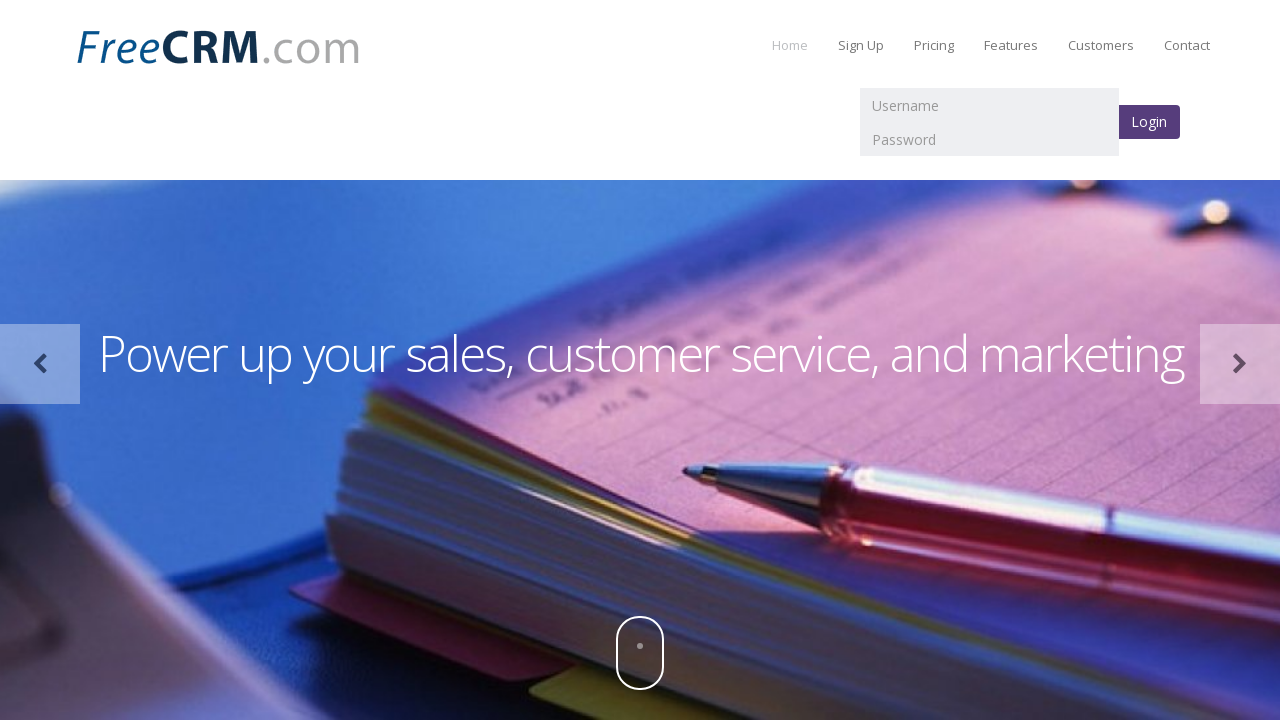

Stored reference to original page
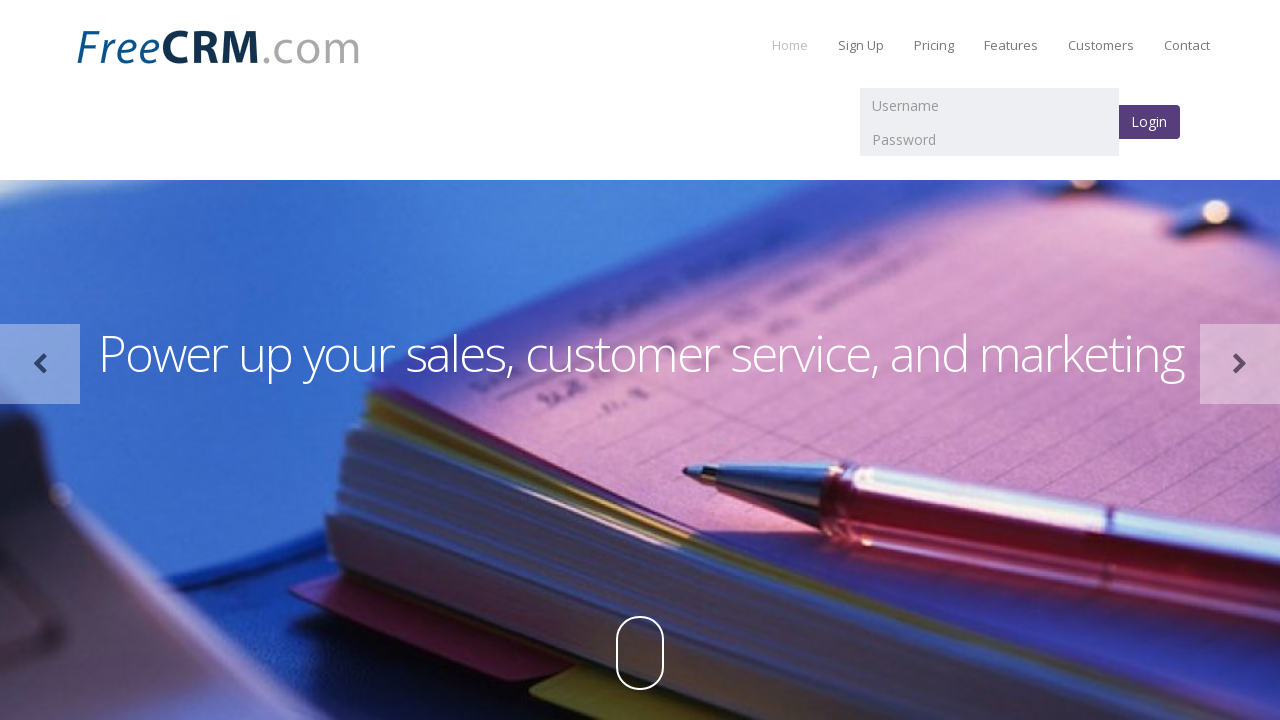

Opened navigation link in new tab using Ctrl+Click at (790, 45) on [id='navbar-collapse'] ul li a >> nth=0
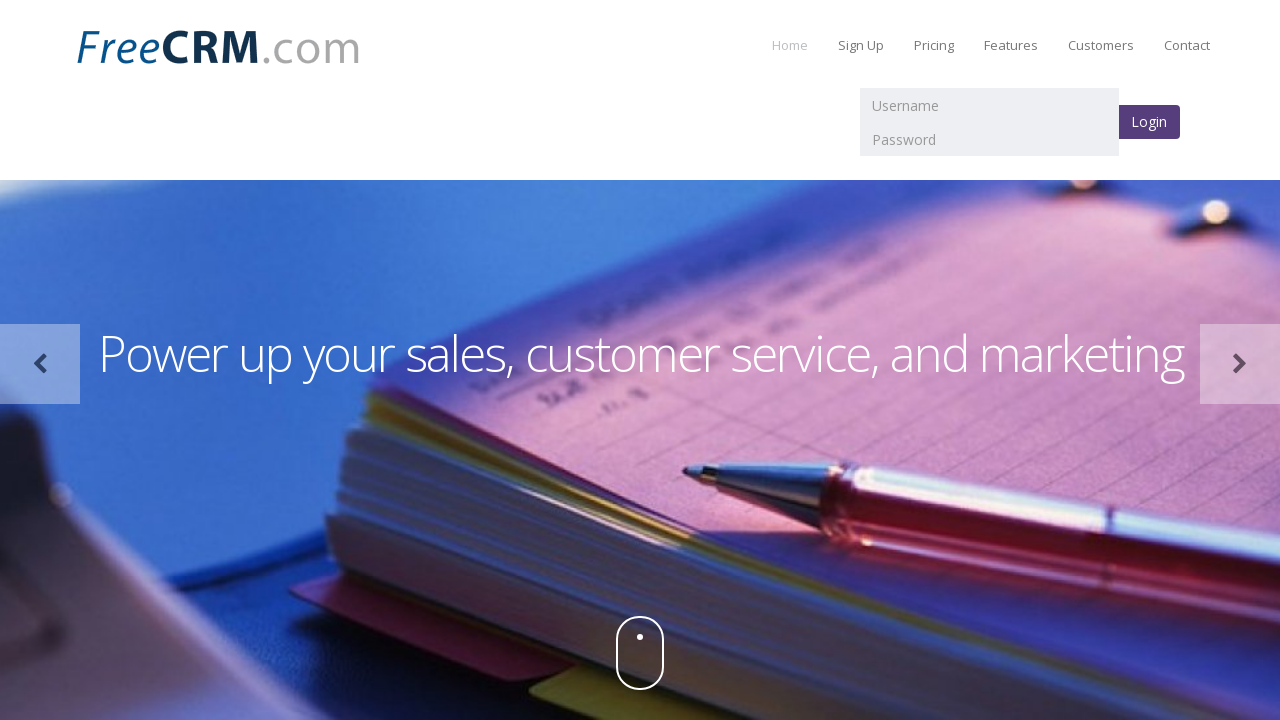

Captured newly opened page from context
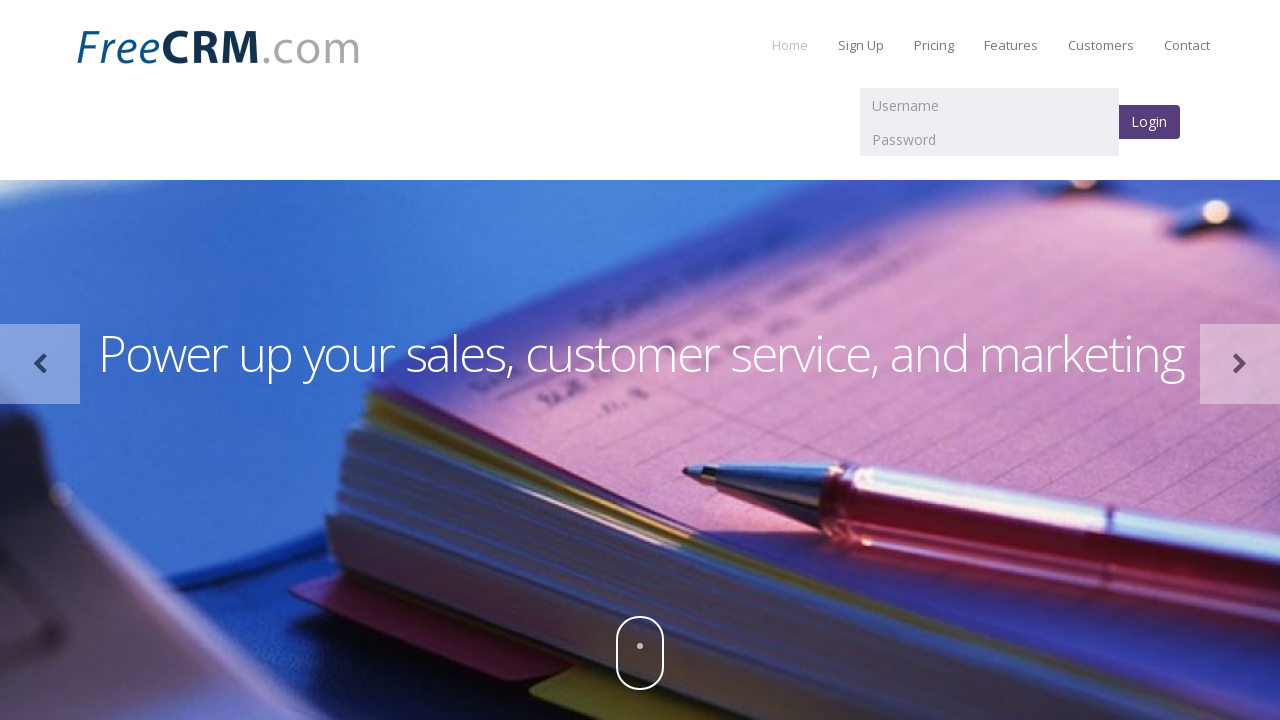

Opened navigation link in new tab using Ctrl+Click at (861, 45) on [id='navbar-collapse'] ul li a >> nth=1
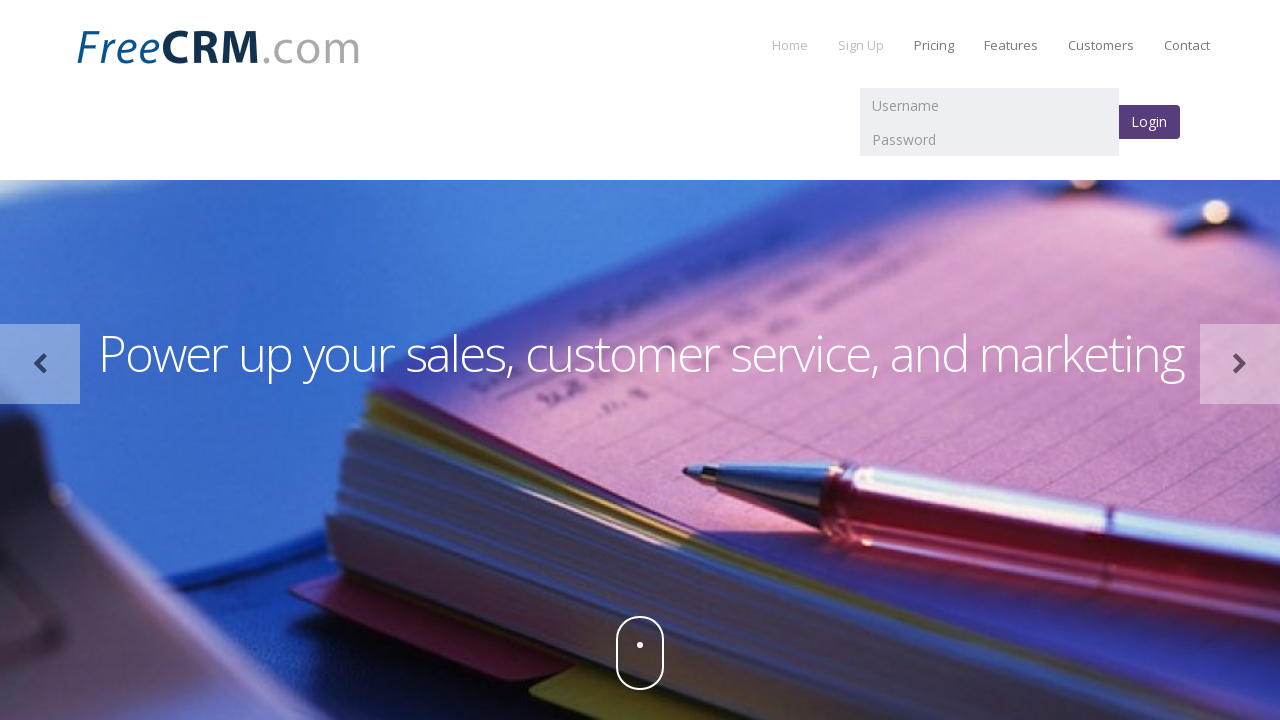

Captured newly opened page from context
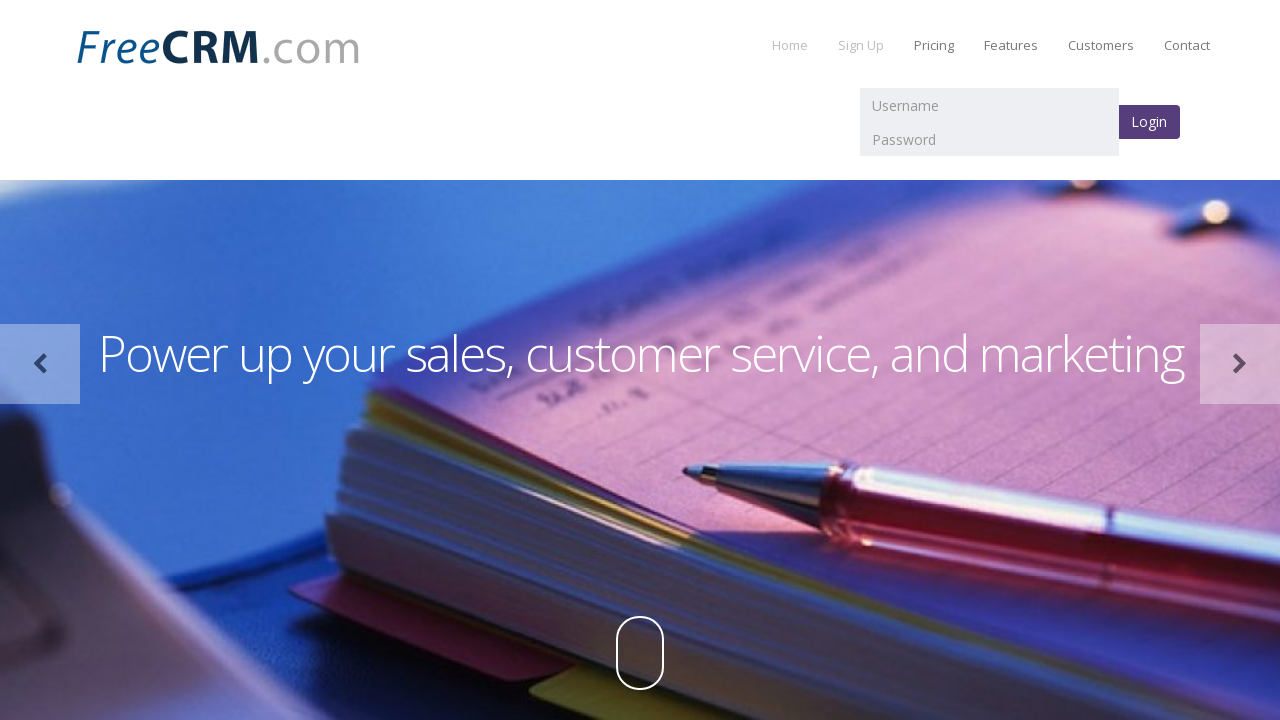

Opened navigation link in new tab using Ctrl+Click at (934, 45) on [id='navbar-collapse'] ul li a >> nth=2
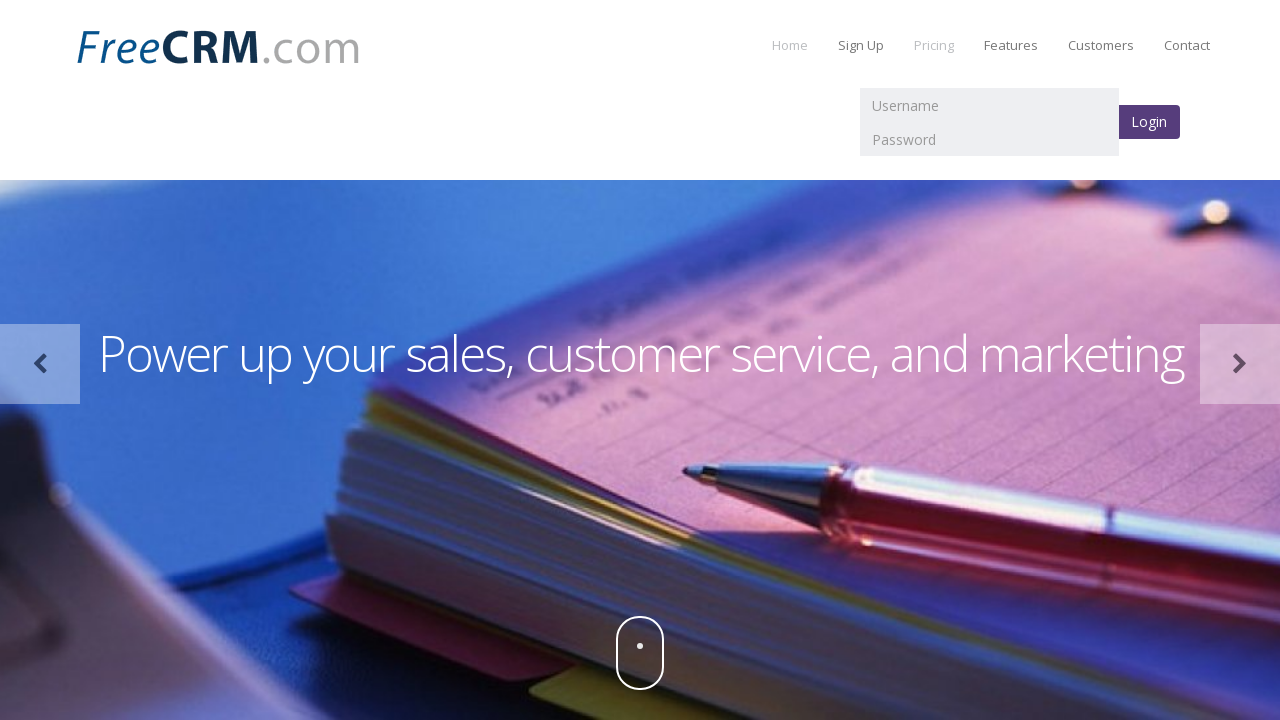

Captured newly opened page from context
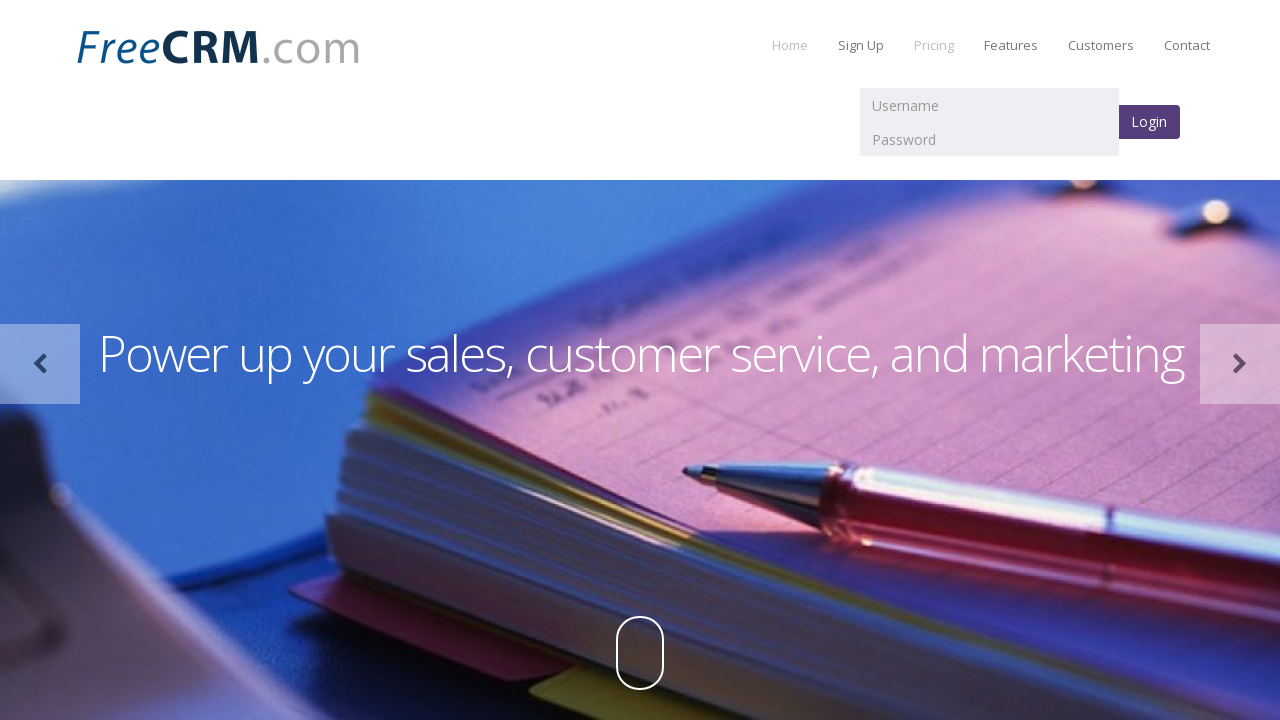

Opened navigation link in new tab using Ctrl+Click at (1011, 45) on [id='navbar-collapse'] ul li a >> nth=3
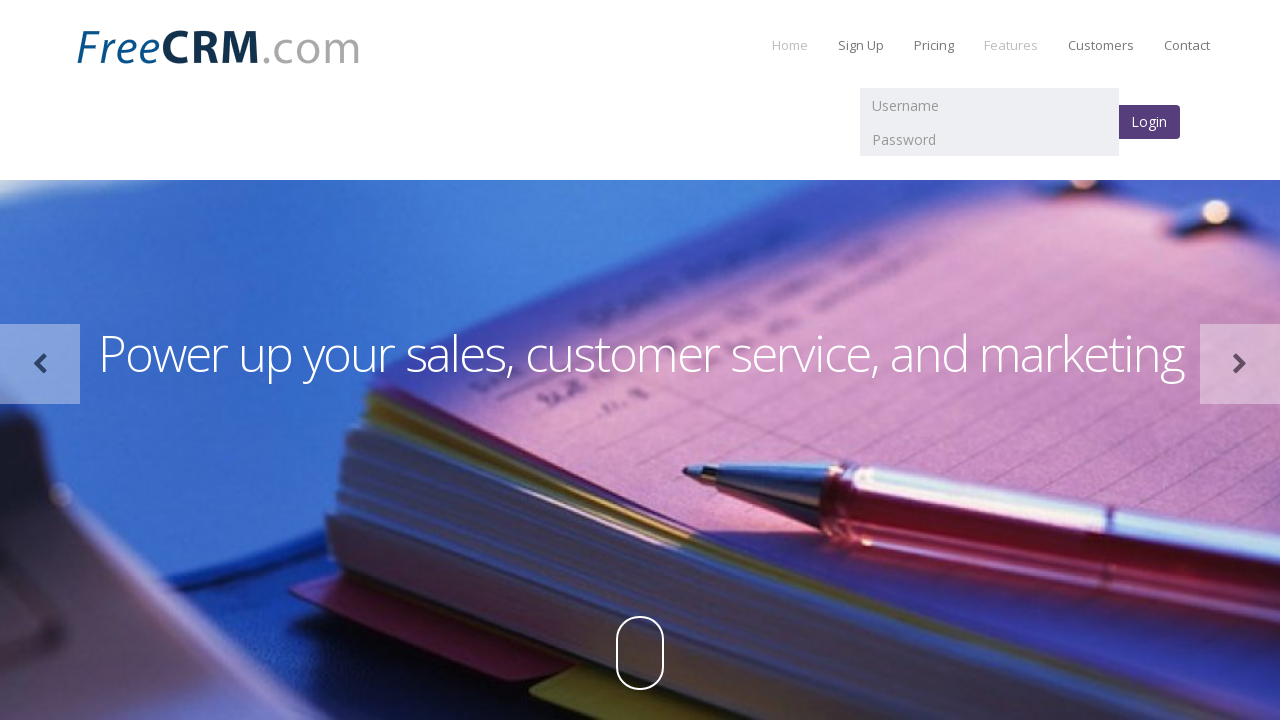

Captured newly opened page from context
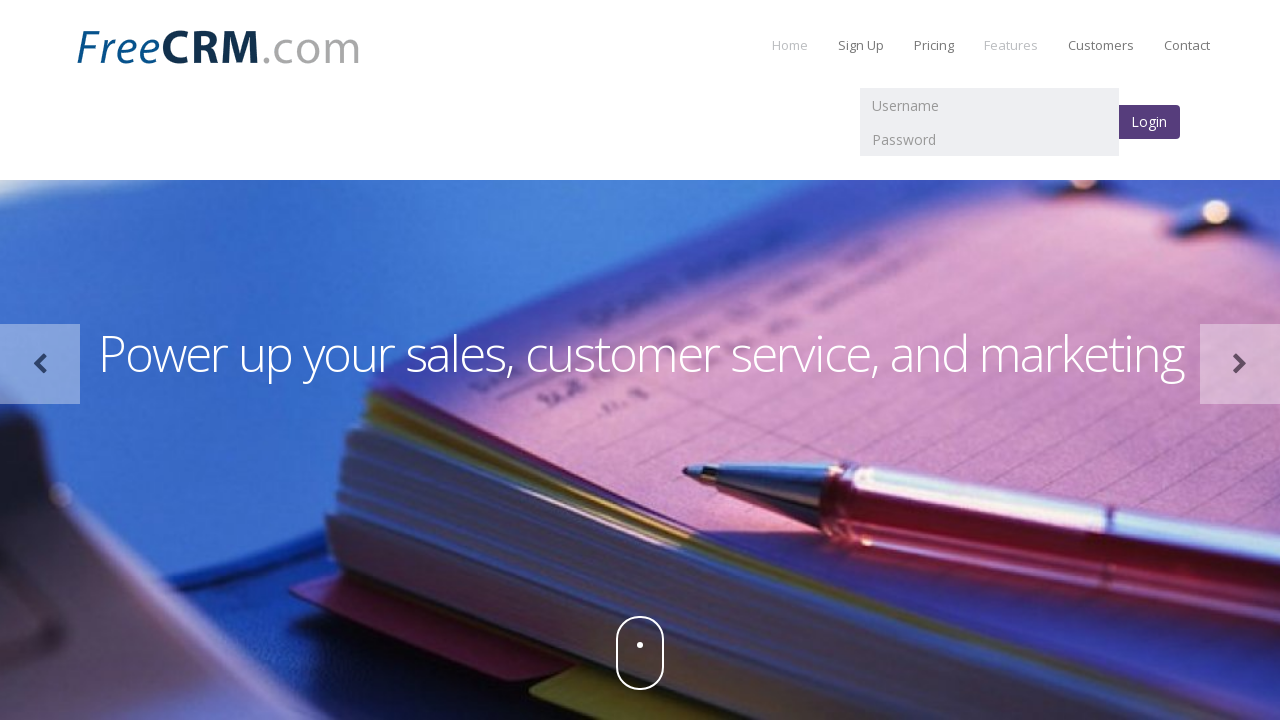

Opened navigation link in new tab using Ctrl+Click at (1101, 45) on [id='navbar-collapse'] ul li a >> nth=4
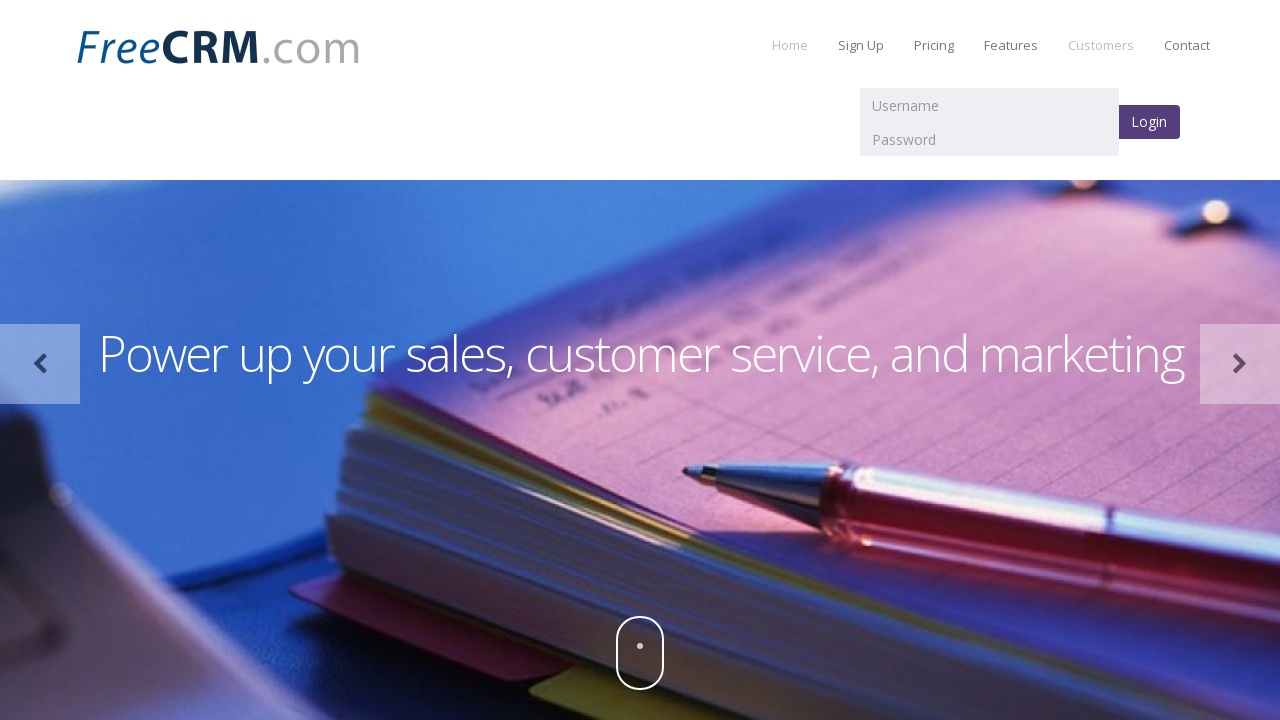

Captured newly opened page from context
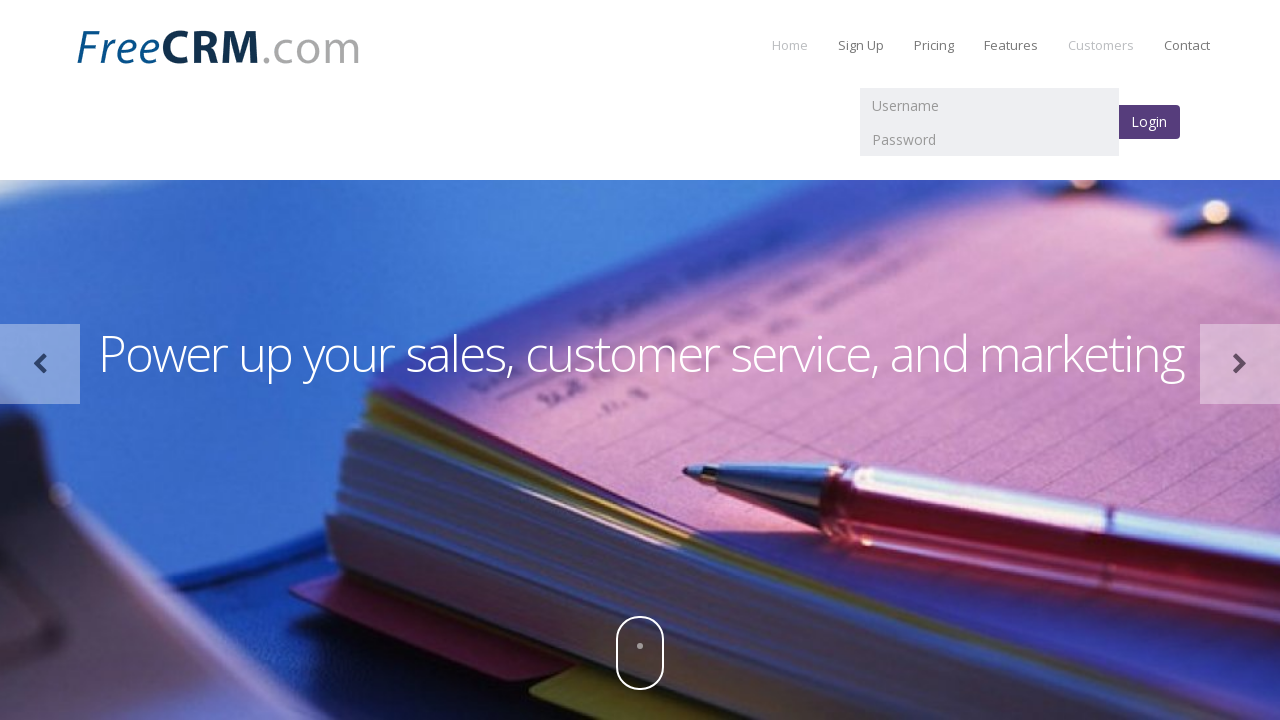

Opened navigation link in new tab using Ctrl+Click at (1187, 45) on [id='navbar-collapse'] ul li a >> nth=5
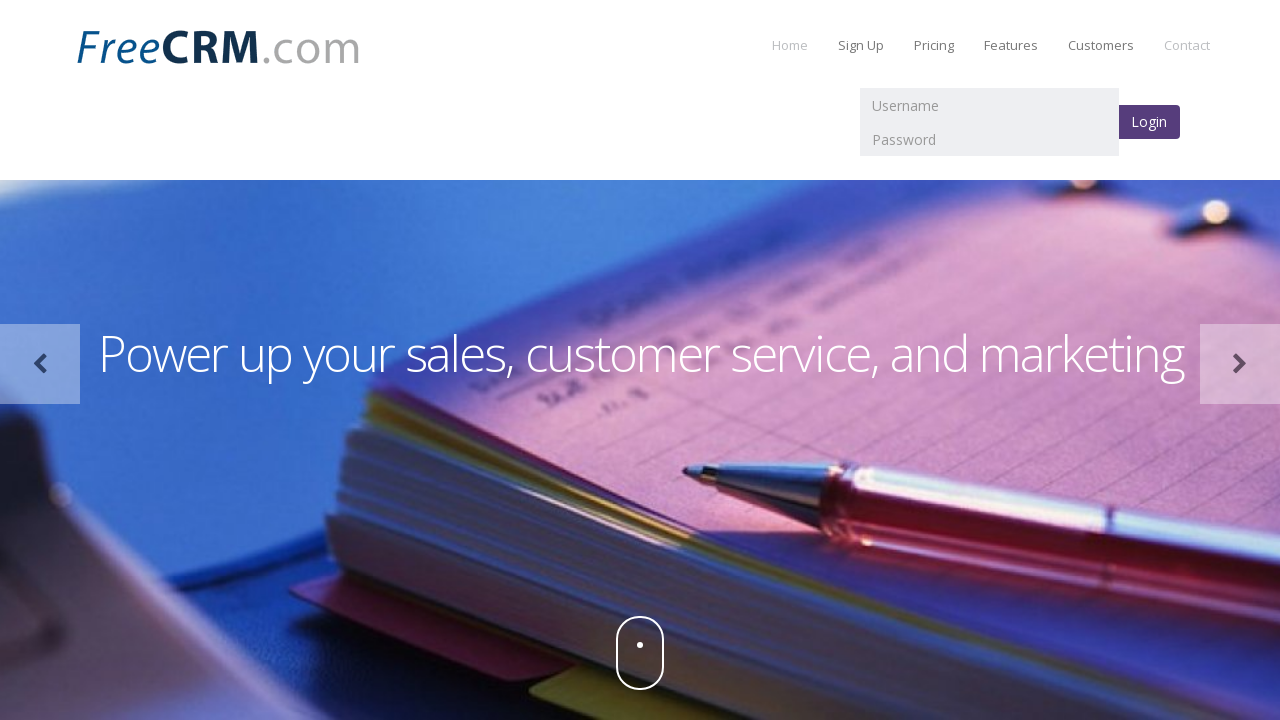

Captured newly opened page from context
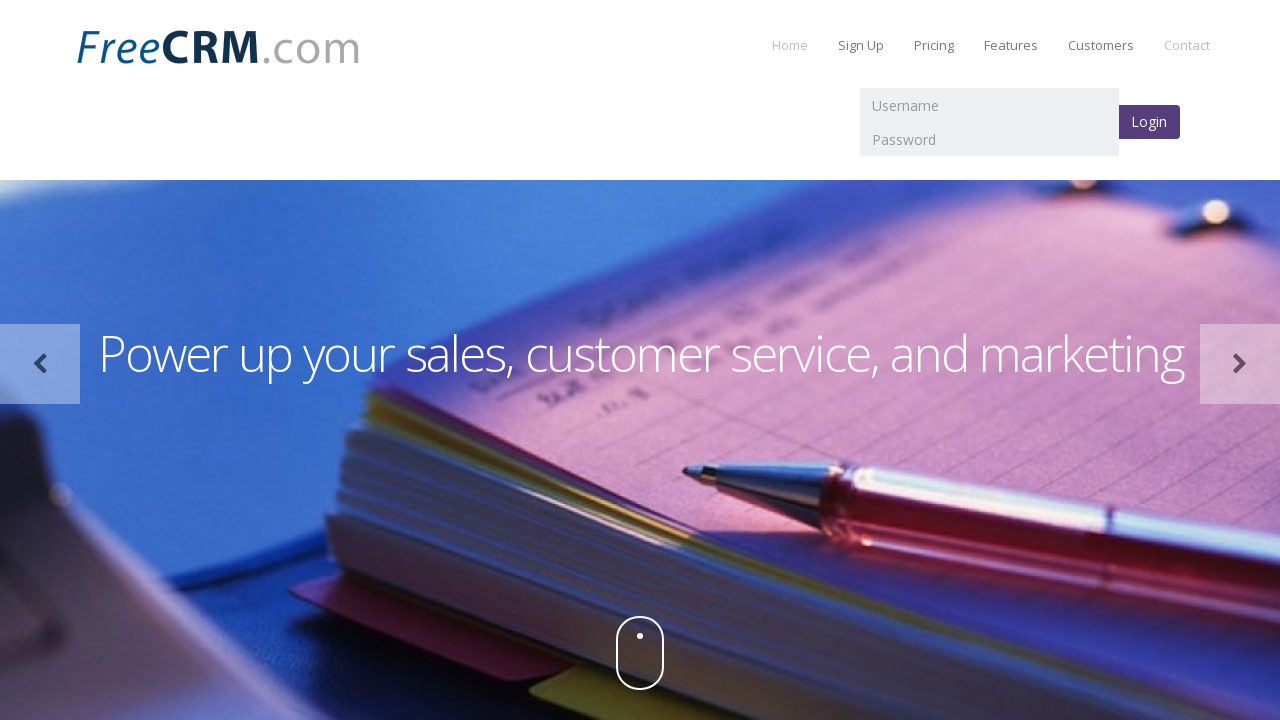

Retrieved page title: Free CRM software for customer relationship management, sales, and support. from https://classic.crmpro.com/index.html
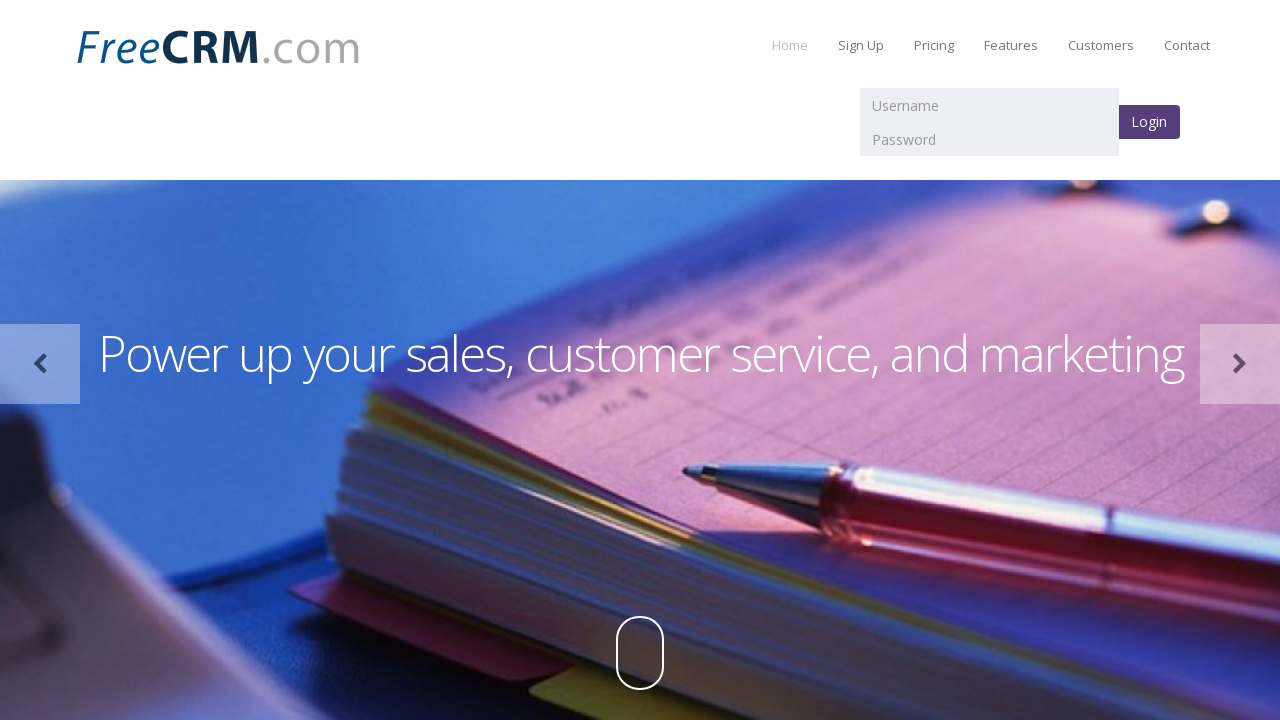

Closed tab with title: Free CRM software for customer relationship management, sales, and support.
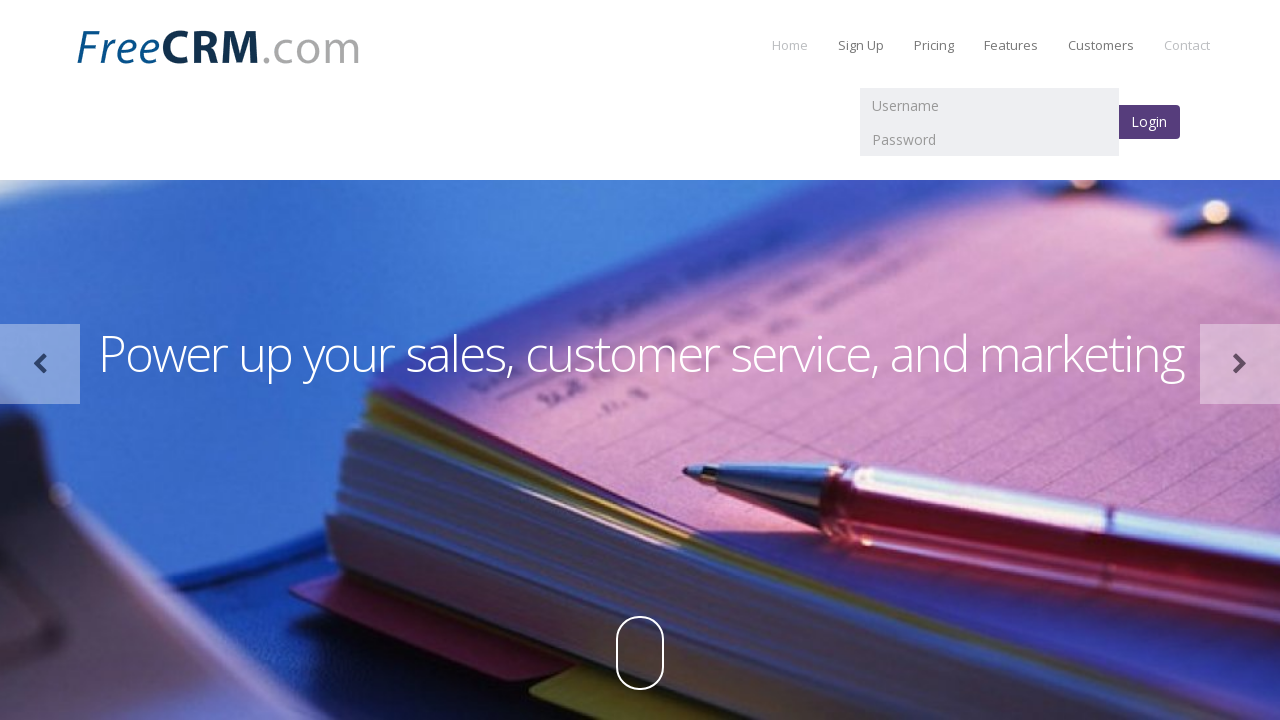

Retrieved page title: Free CRM from https://api.cogmento.com/register/?lang=en-GB
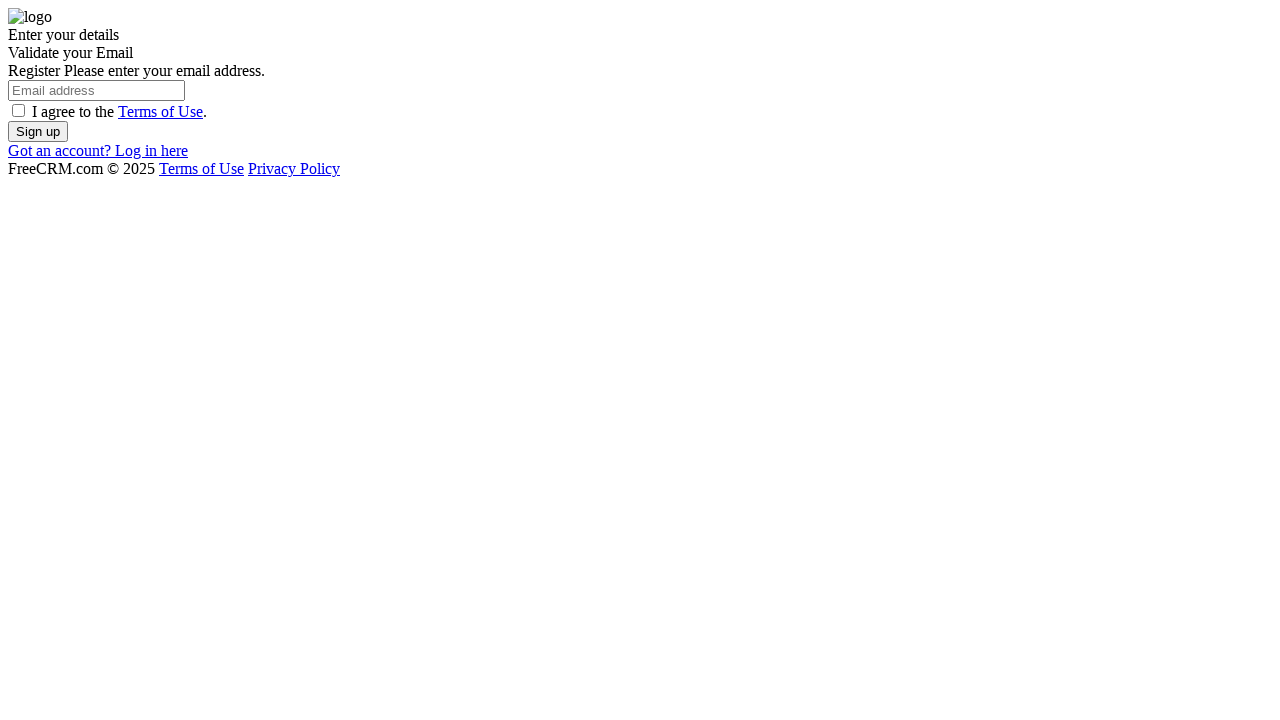

Closed tab with title: Free CRM
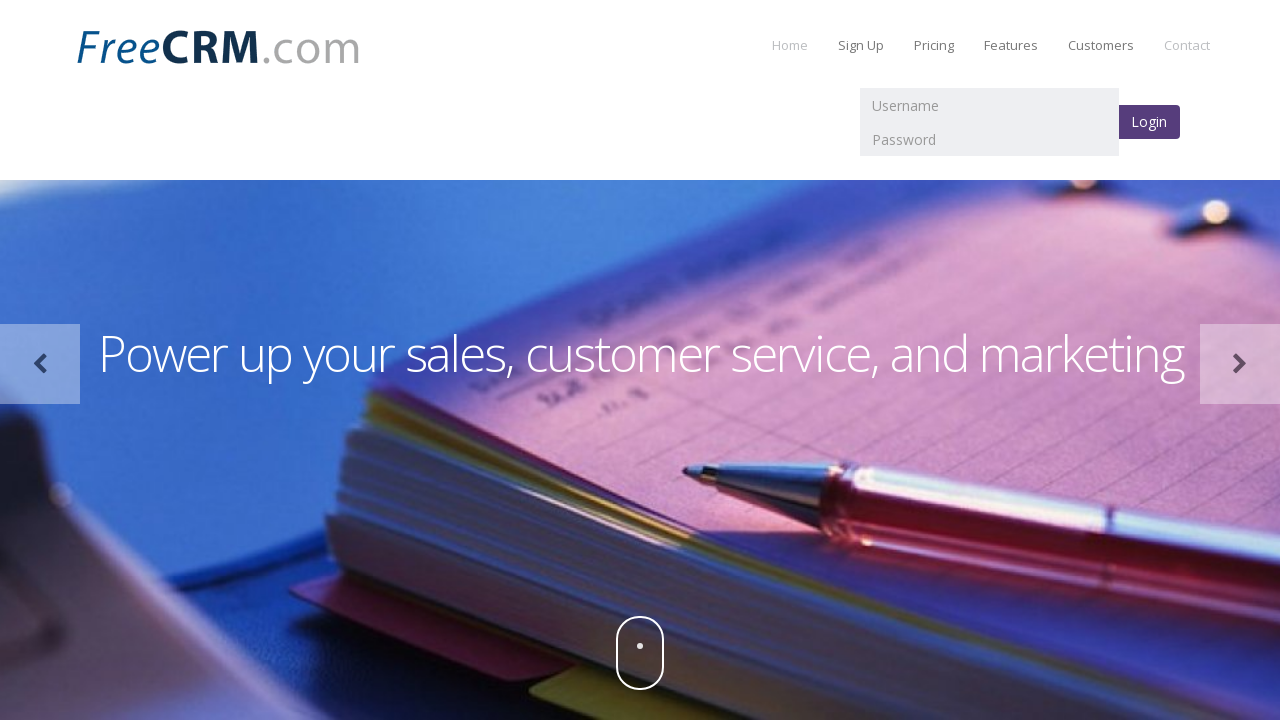

Retrieved page title: Free CRM Pro PRICING from https://classic.freecrm.com/pricing.html
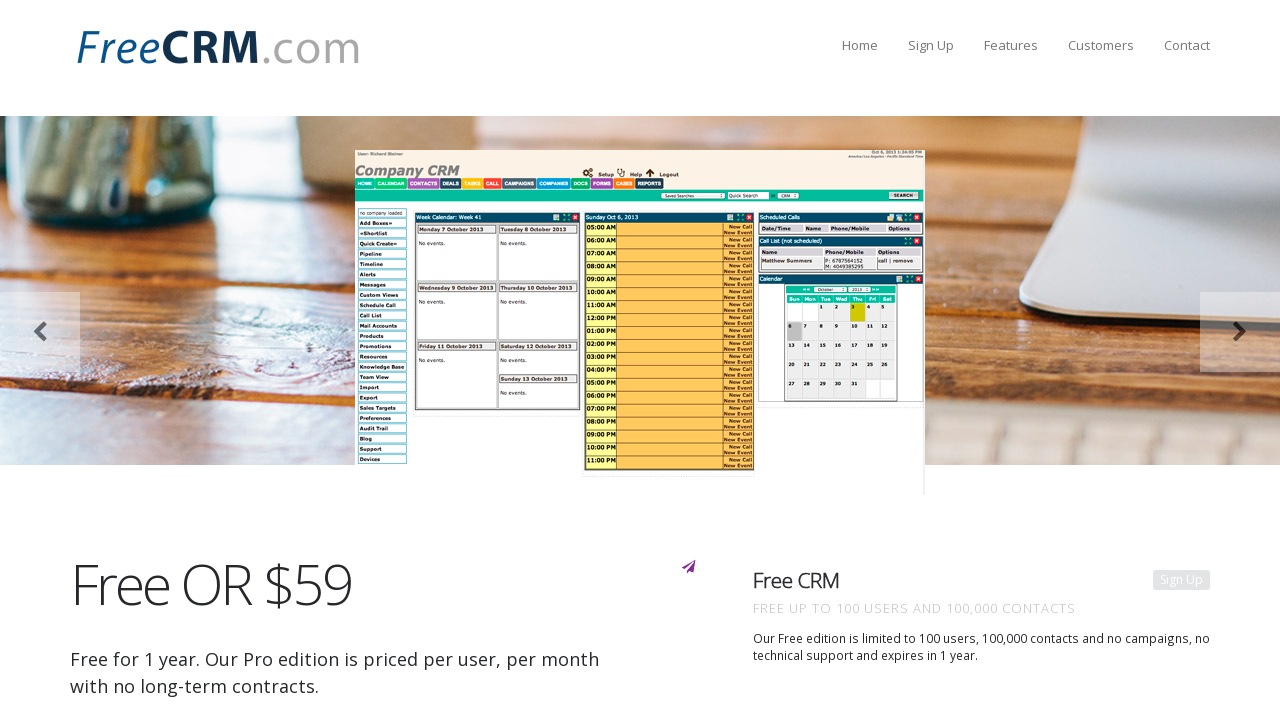

Closed tab with title: Free CRM Pro PRICING
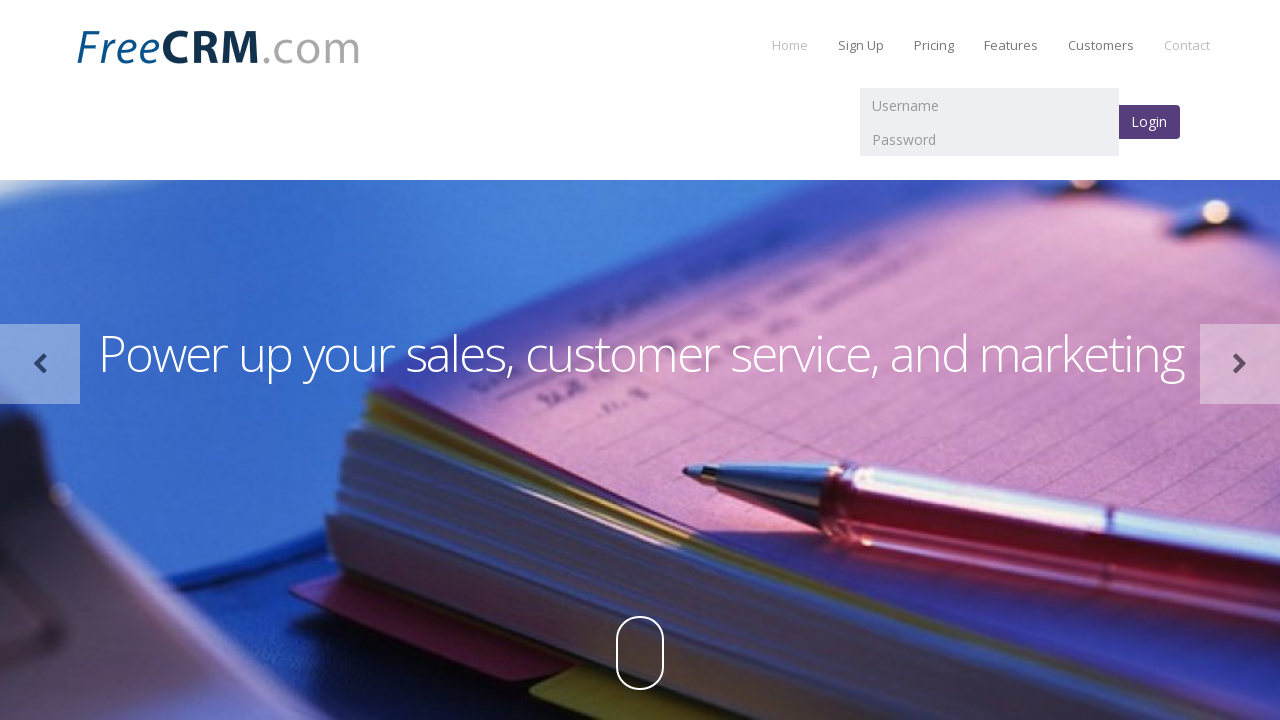

Retrieved page title: CRM PRO - CRM Features - Professional CRM Software from https://classic.freecrm.com/features.html
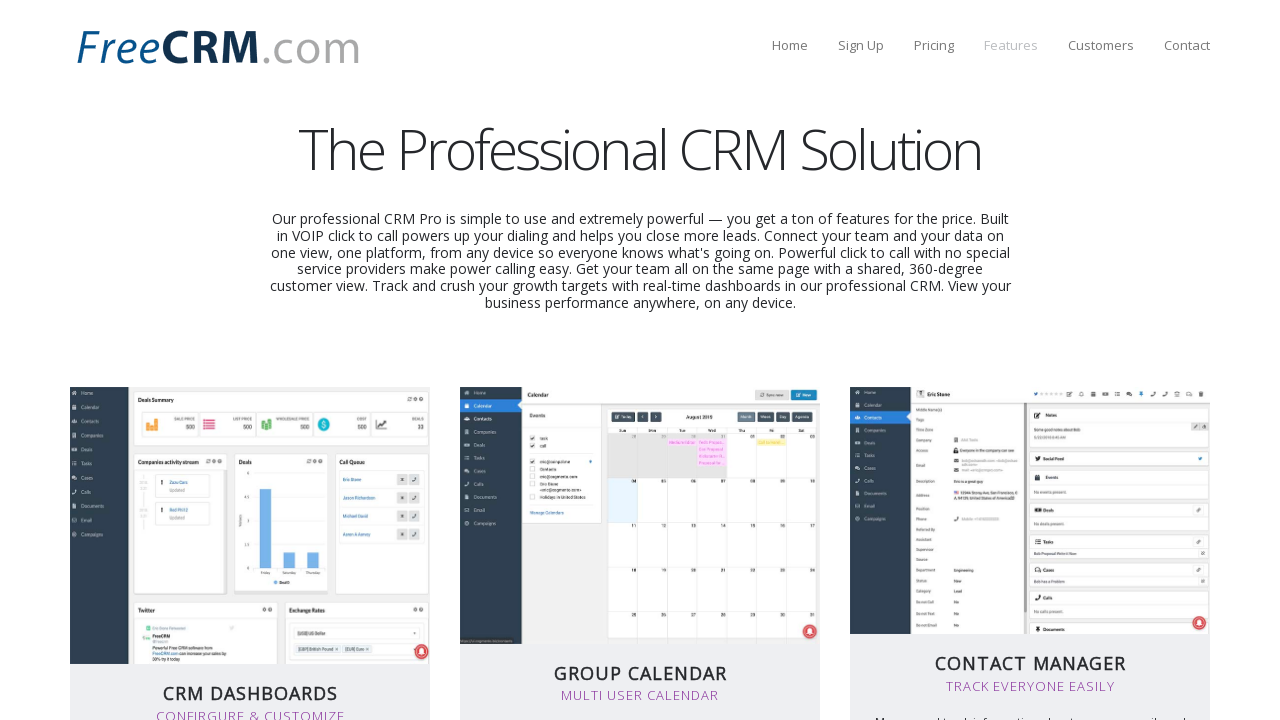

Closed tab with title: CRM PRO - CRM Features - Professional CRM Software
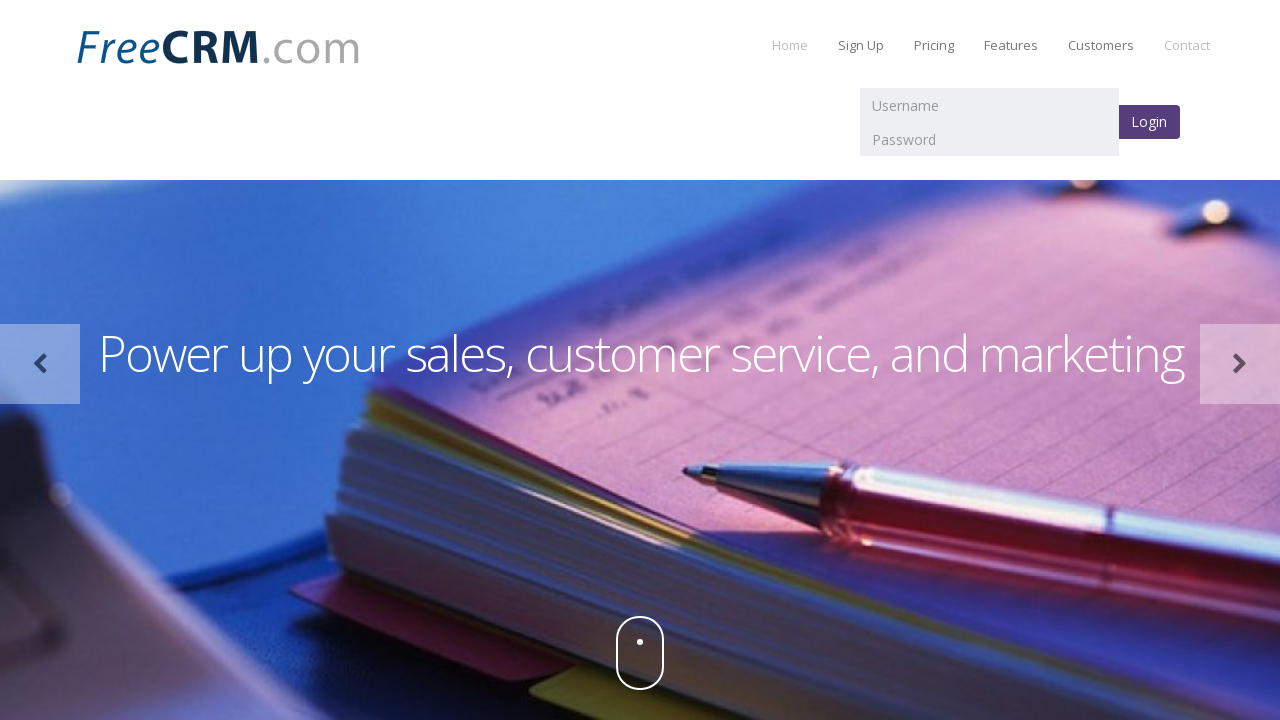

Retrieved page title: CRMPRO Professional CRM Customers using our Cloud CRM from https://classic.freecrm.com/customers.html
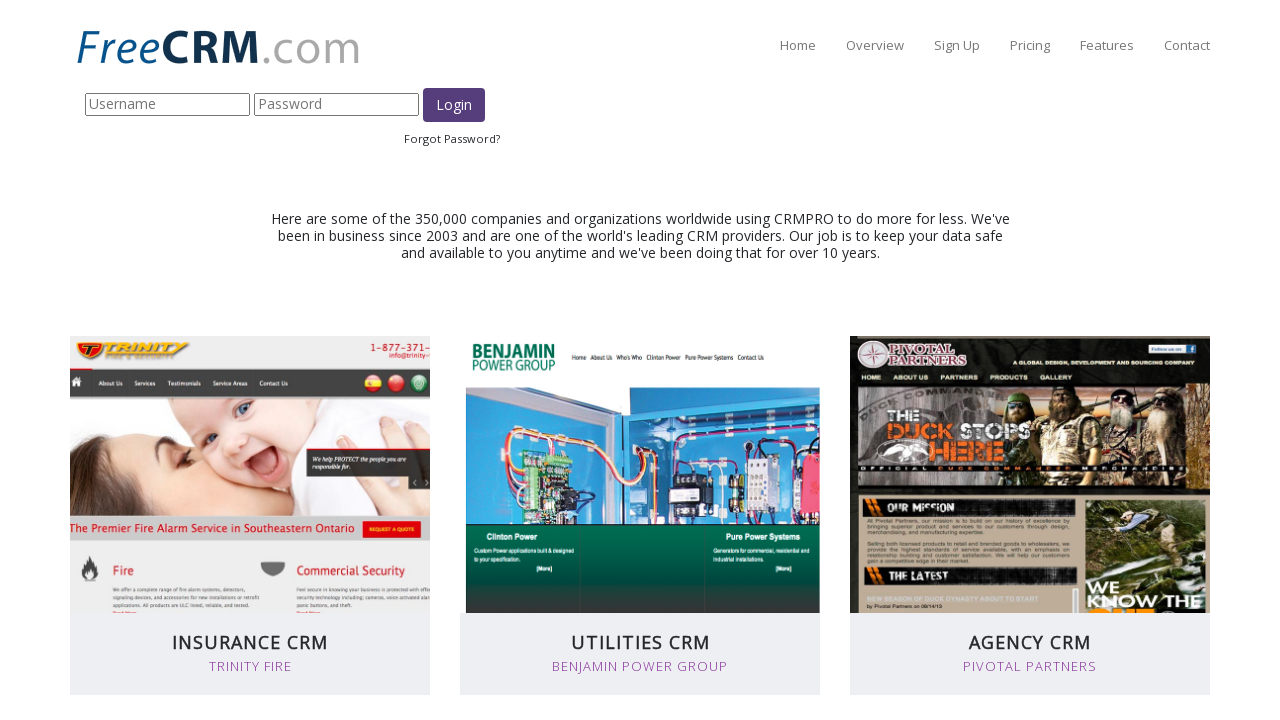

Closed tab with title: CRMPRO Professional CRM Customers using our Cloud CRM
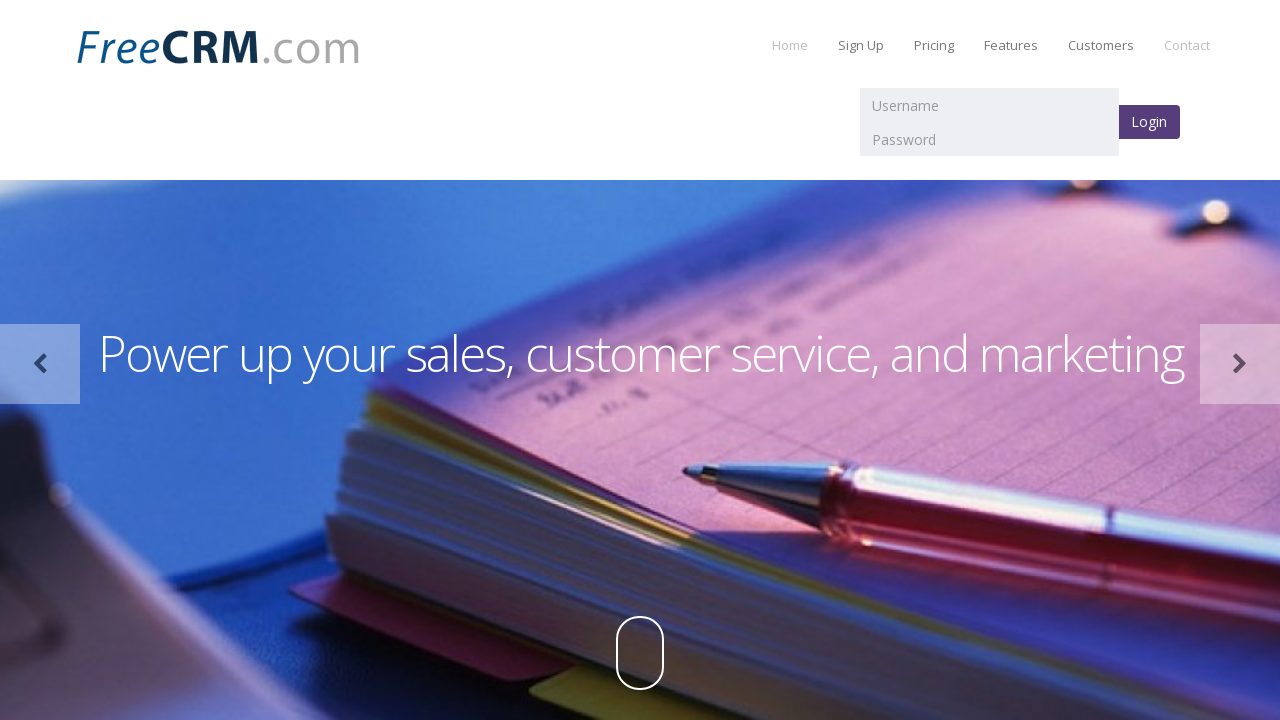

Retrieved page title: CRMPRO Professional CRM Contact Us from https://classic.freecrm.com/contact.html
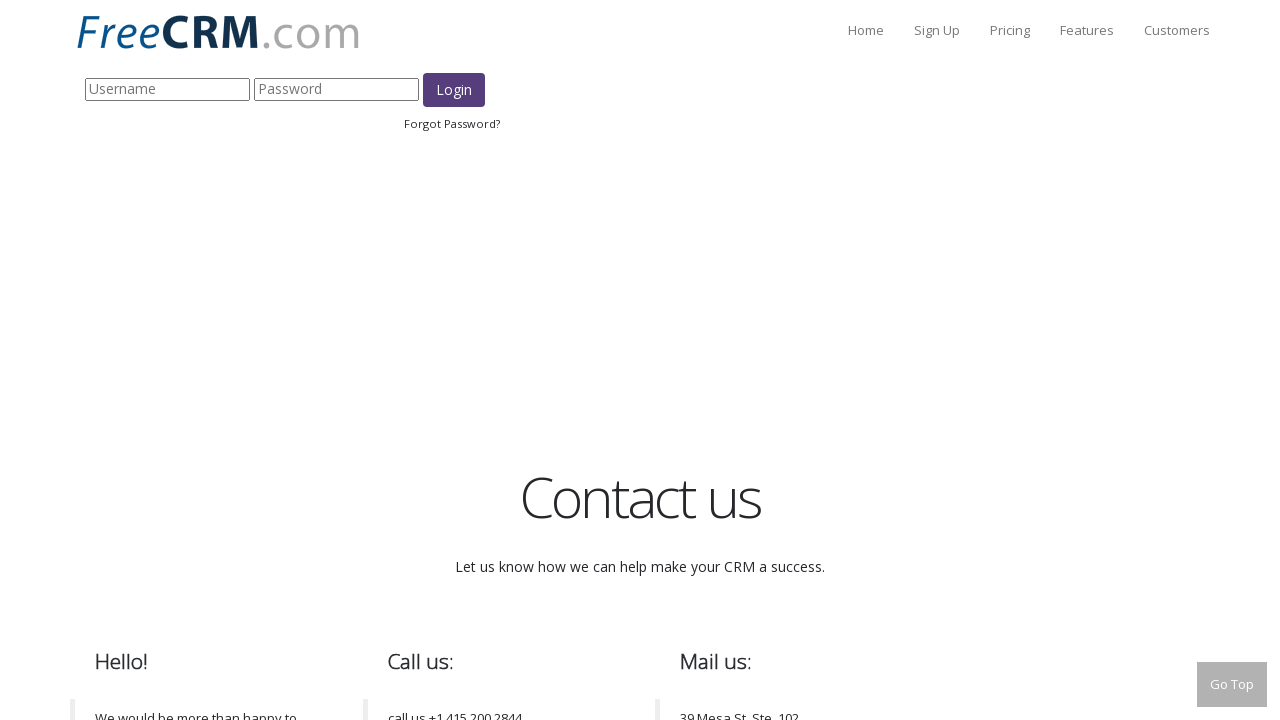

Closed tab with title: CRMPRO Professional CRM Contact Us
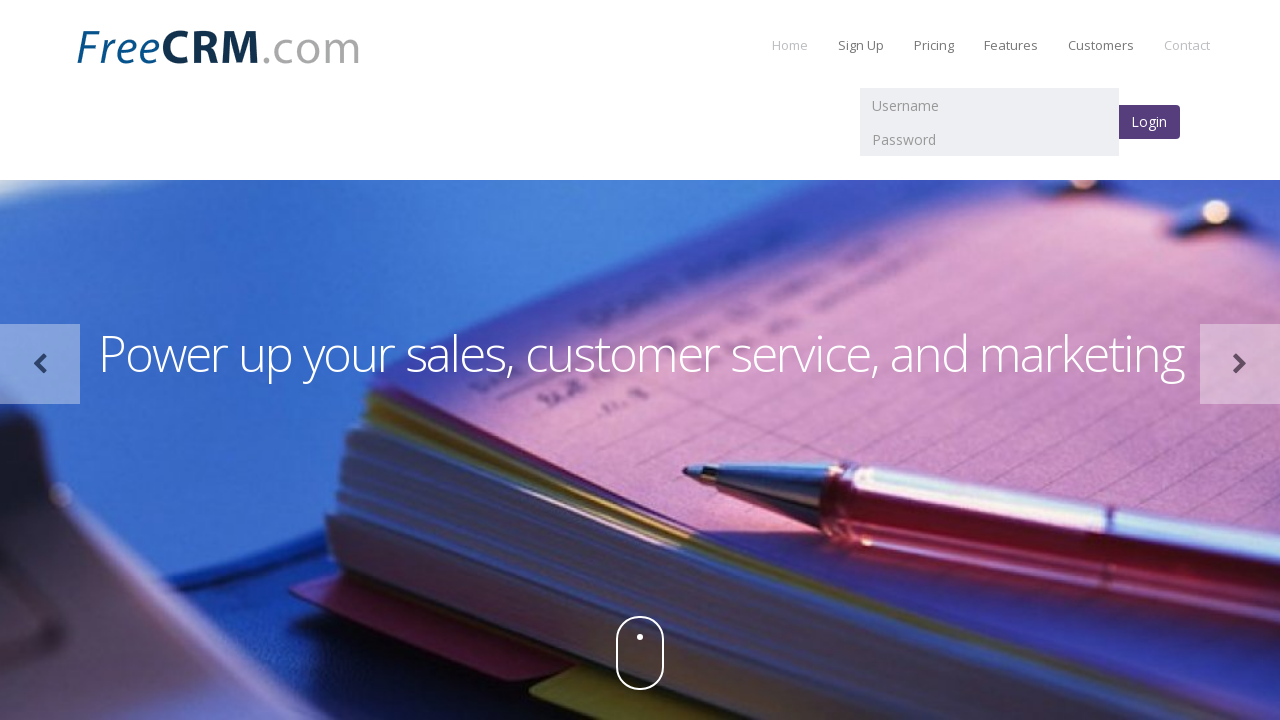

All opened tabs closed, original page remains open
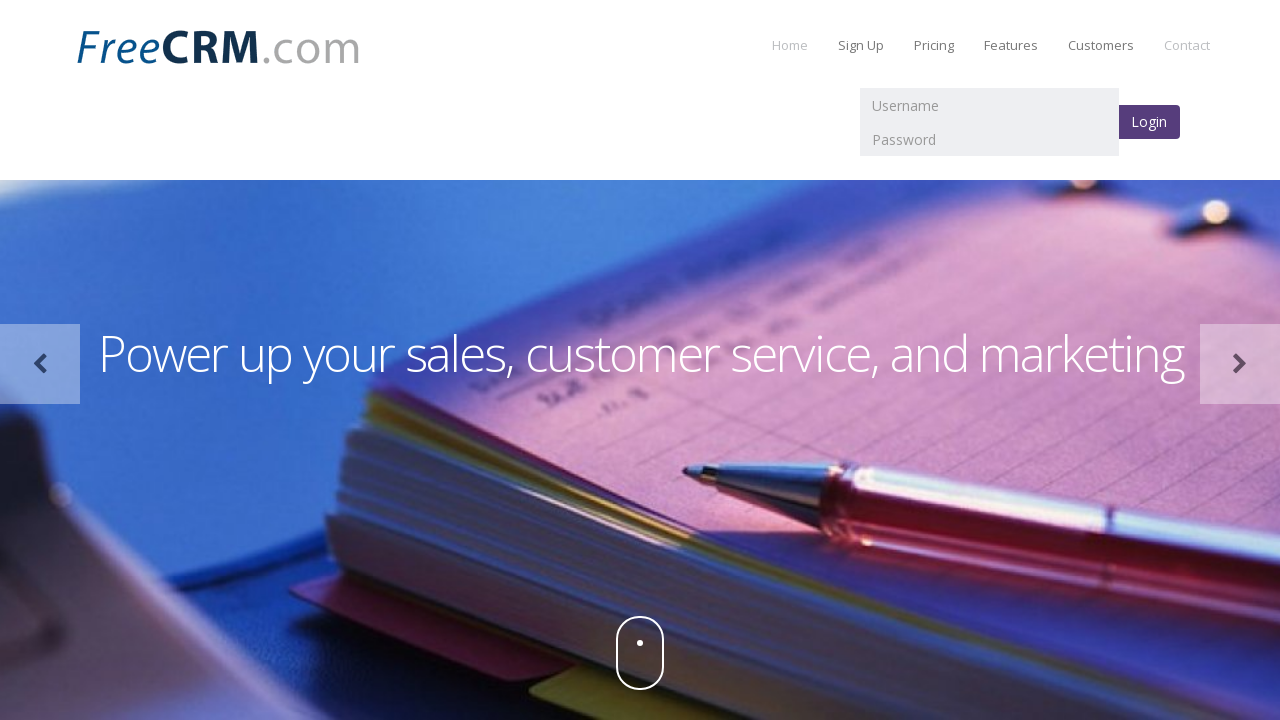

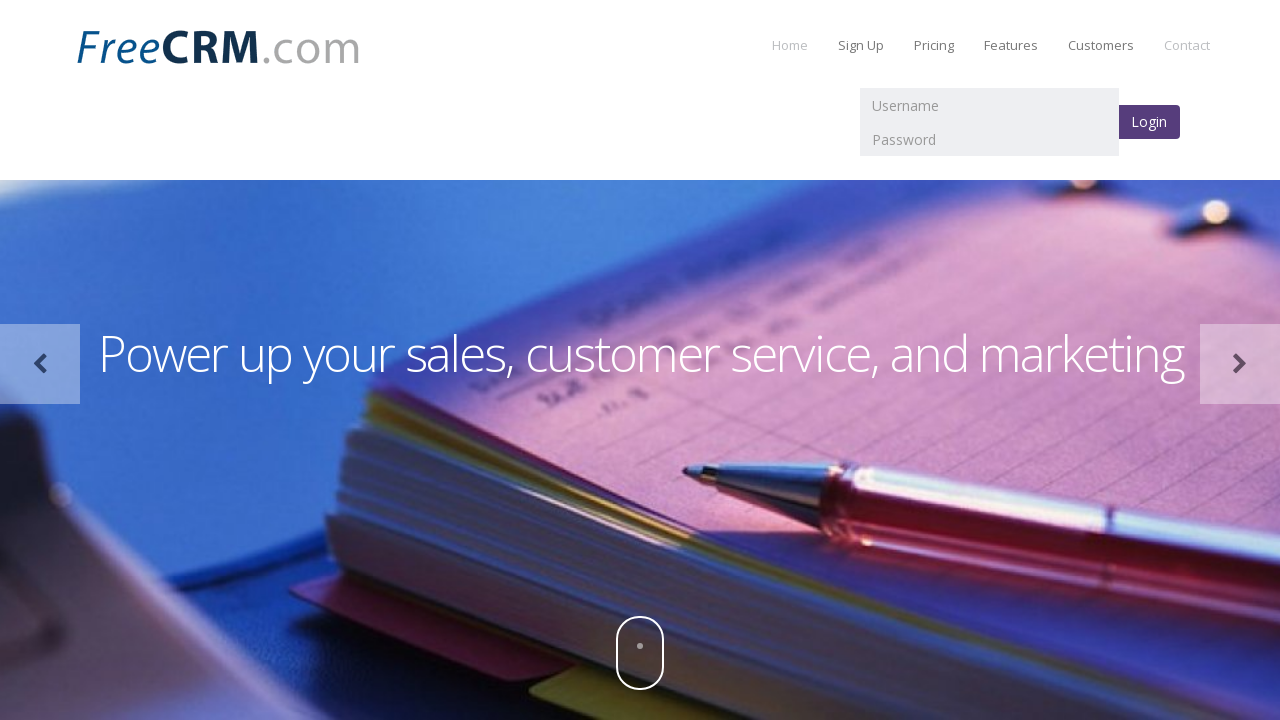